Tests keyboard actions by filling text in a textarea, selecting all with Ctrl+A, copying with Ctrl+C, tabbing to another textarea, and pasting with Ctrl+V, then verifying the pasted content matches the original.

Starting URL: https://gotranscript.com/text-compare

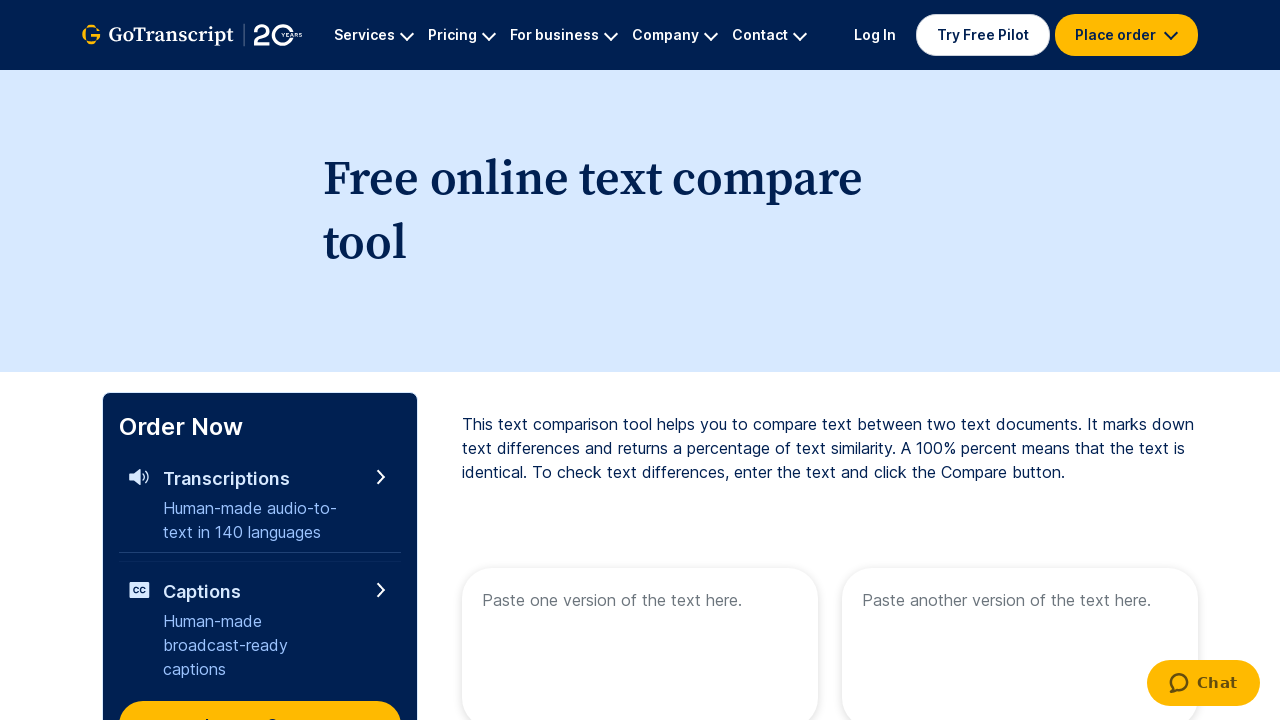

Filled first textarea with 'Nabin Playwright' on xpath=//textarea[@placeholder='Paste one version of the text here.']
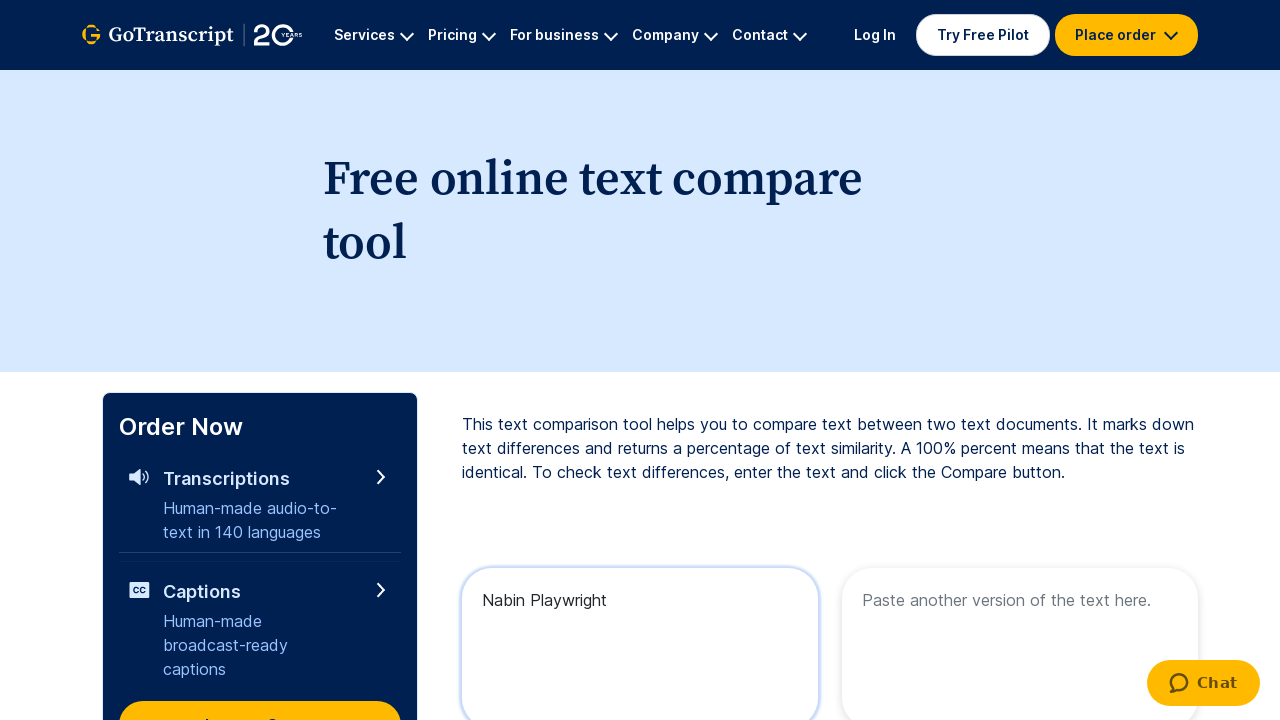

Selected all text in first textarea with Ctrl+A
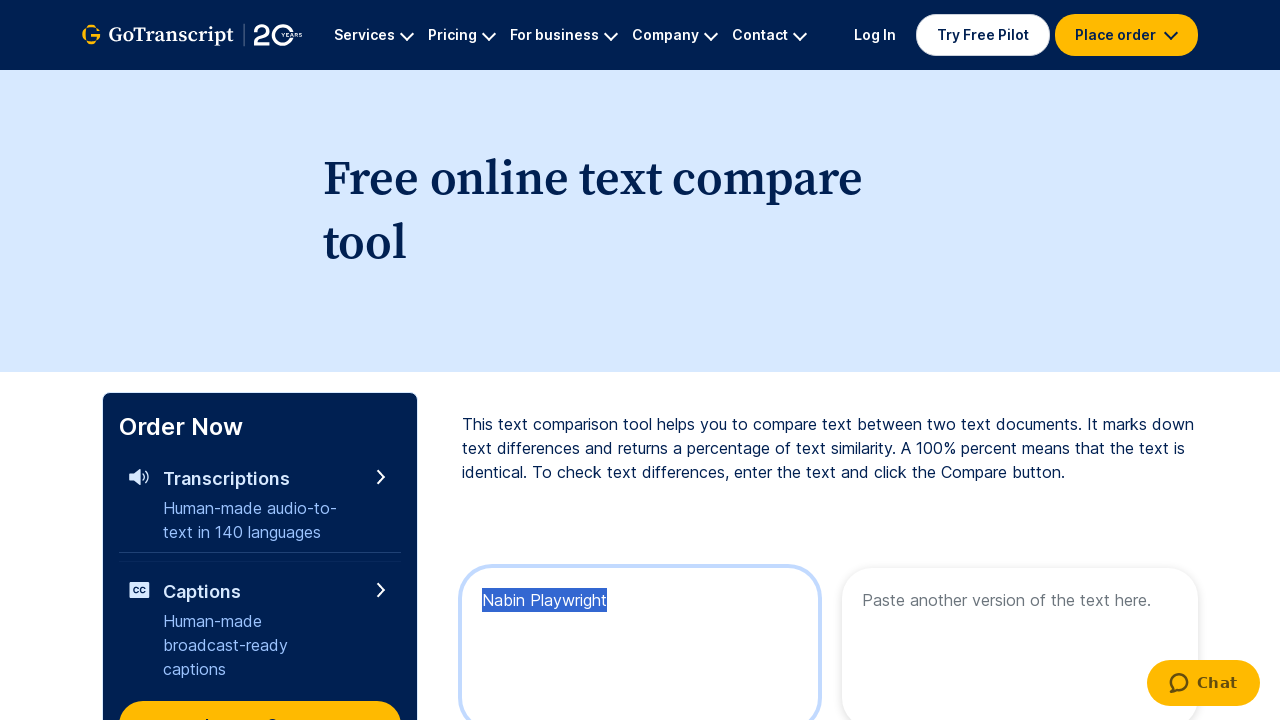

Copied selected text with Ctrl+C
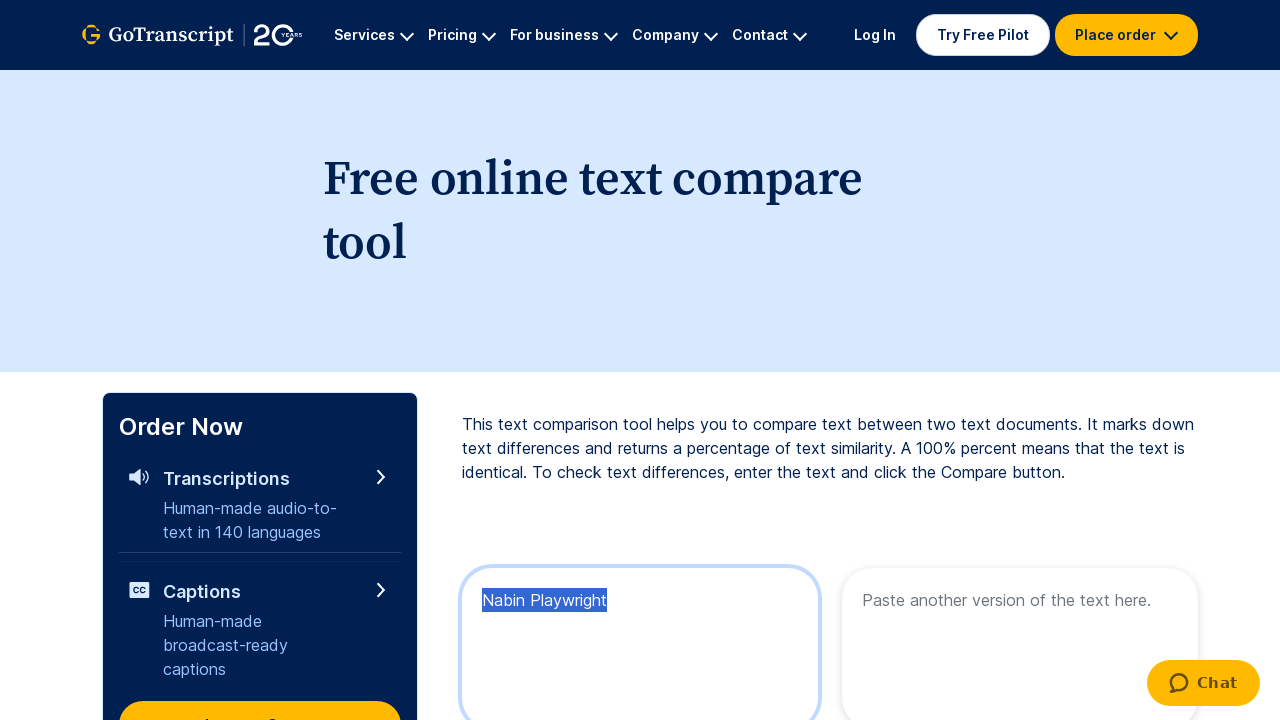

Pressed Tab to move to second textarea
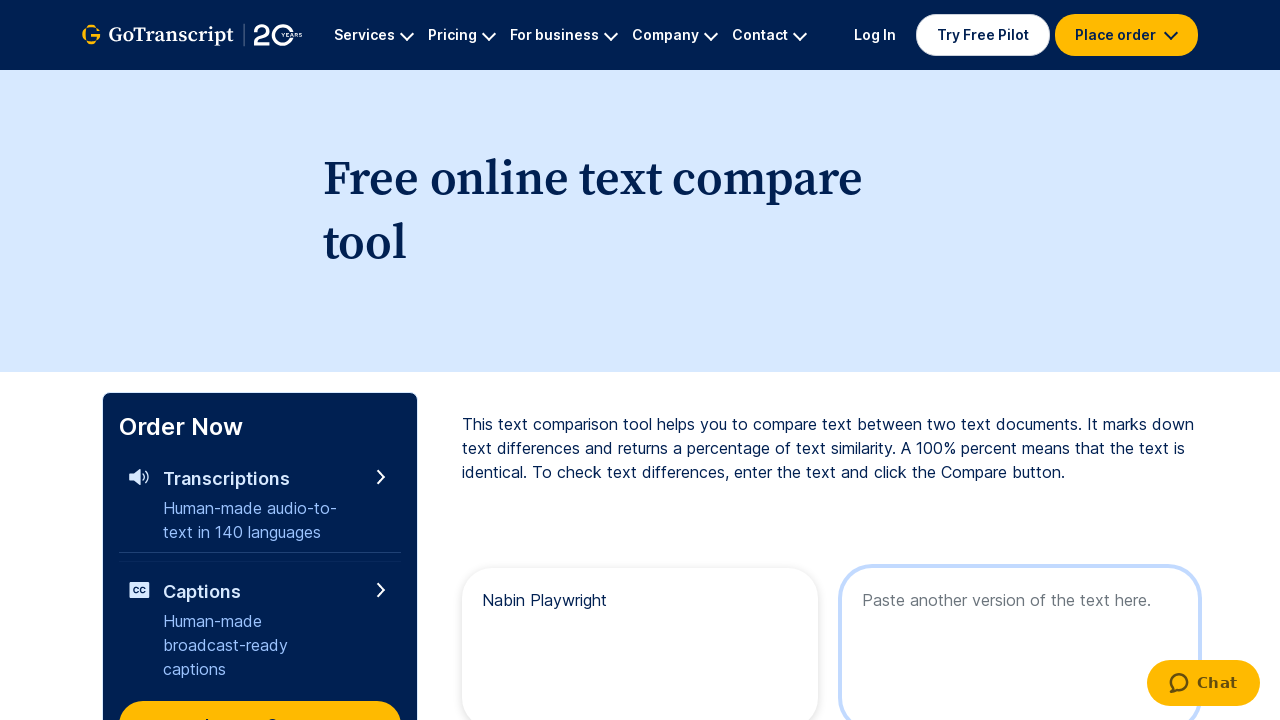

Pasted text into second textarea with Ctrl+V
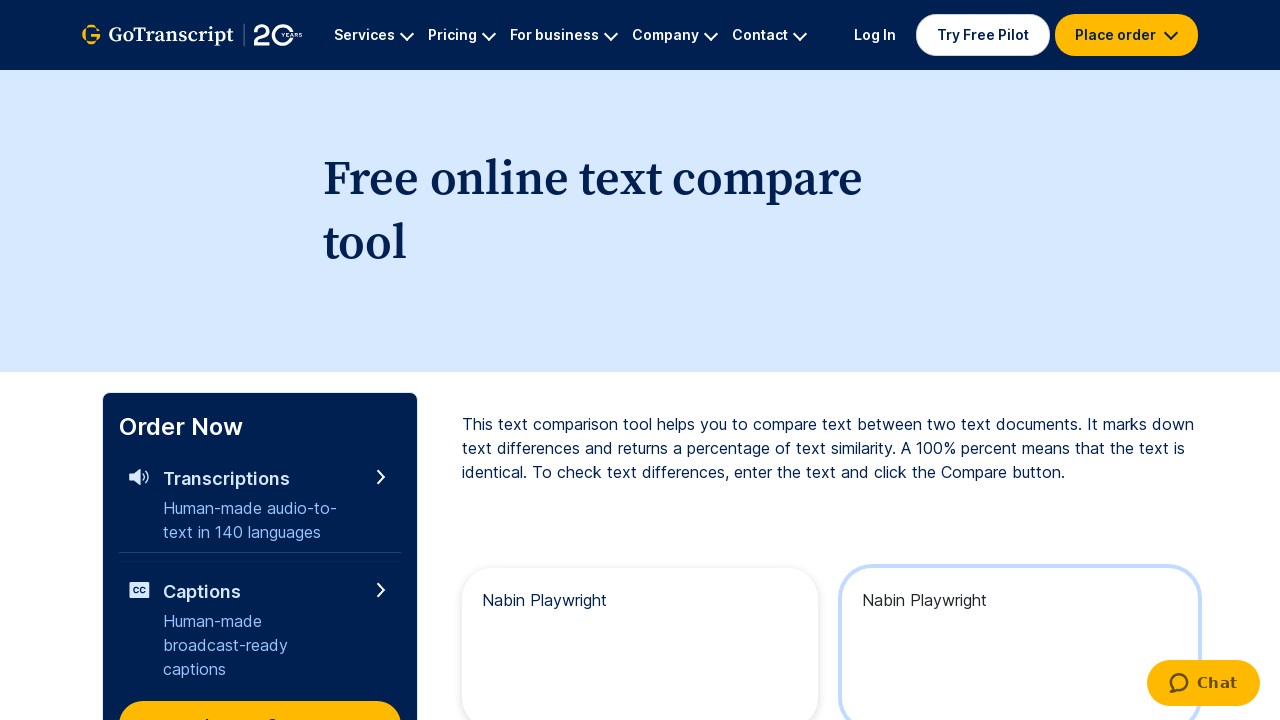

Retrieved pasted text from second textarea
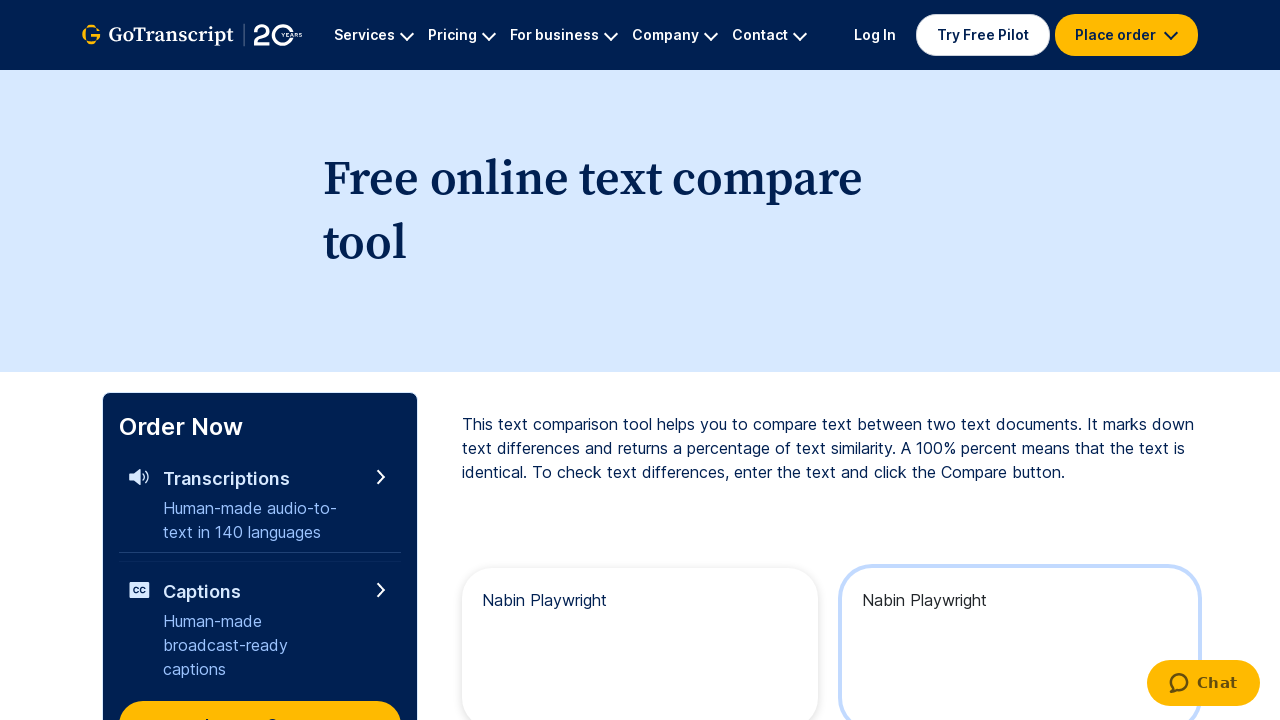

Verified pasted text matches original text
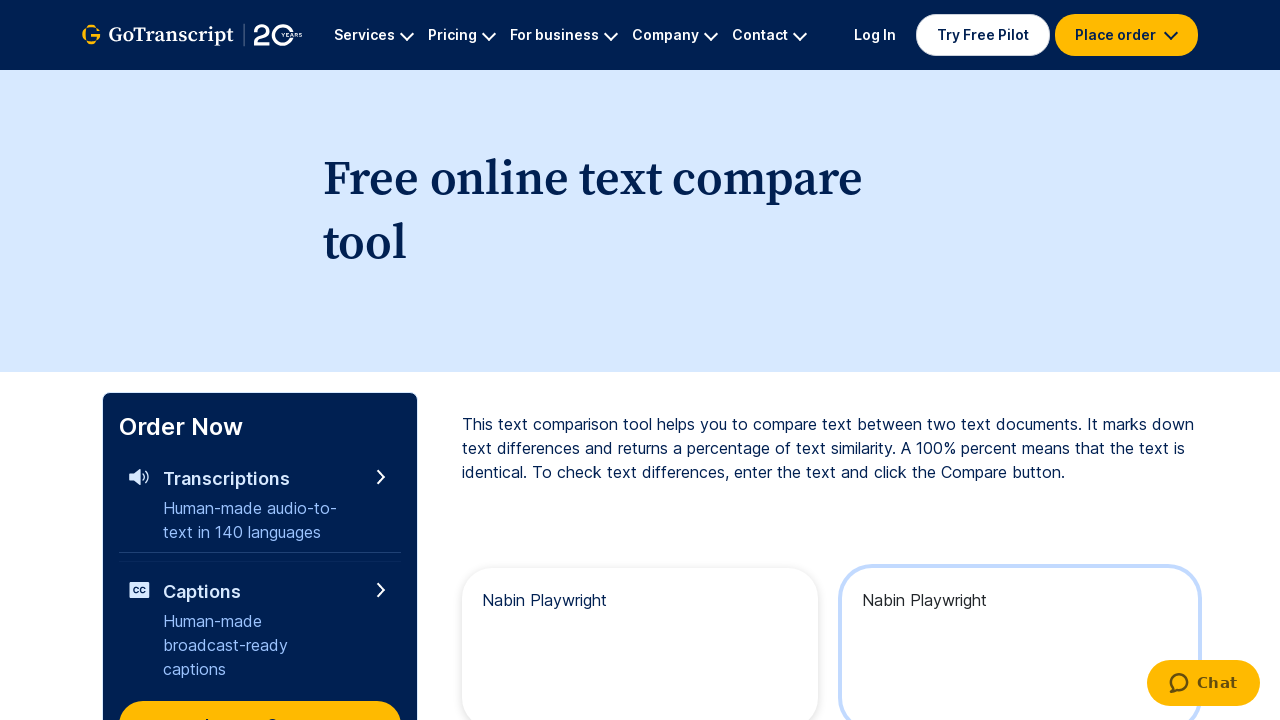

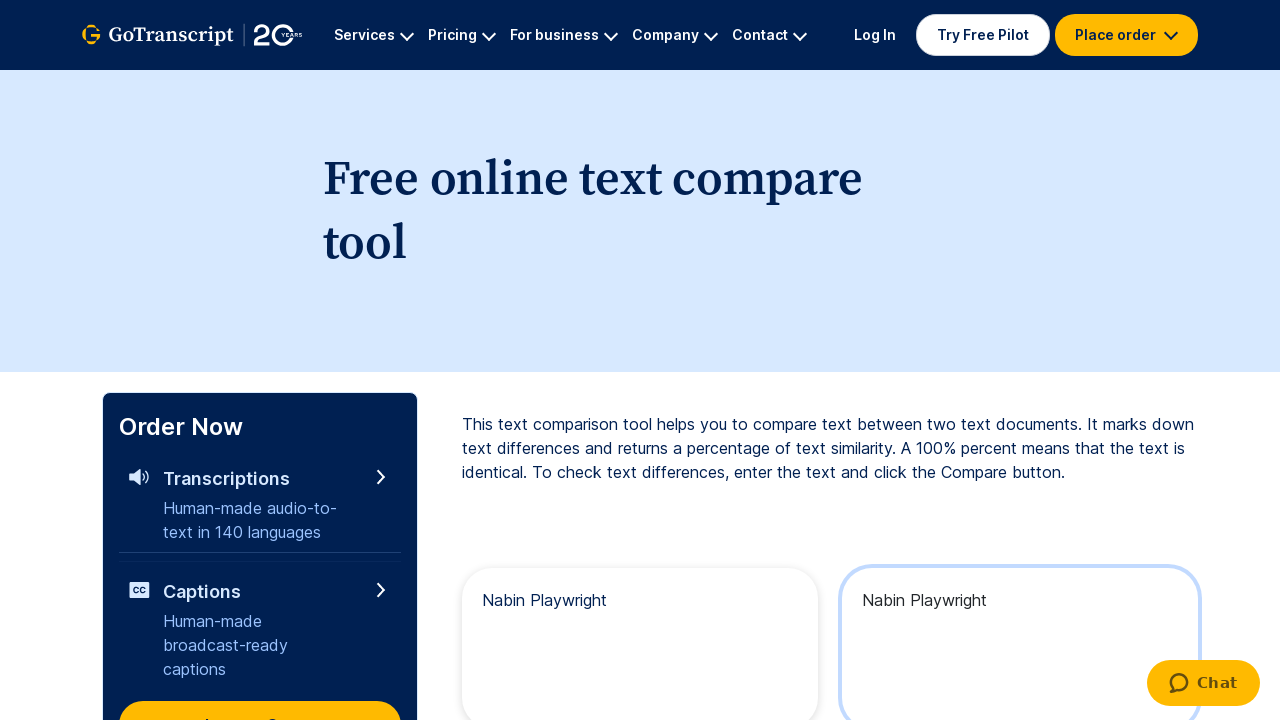